Tests that submitting an empty zip code field displays an error message

Starting URL: https://www.sharelane.com/cgi-bin/register.py

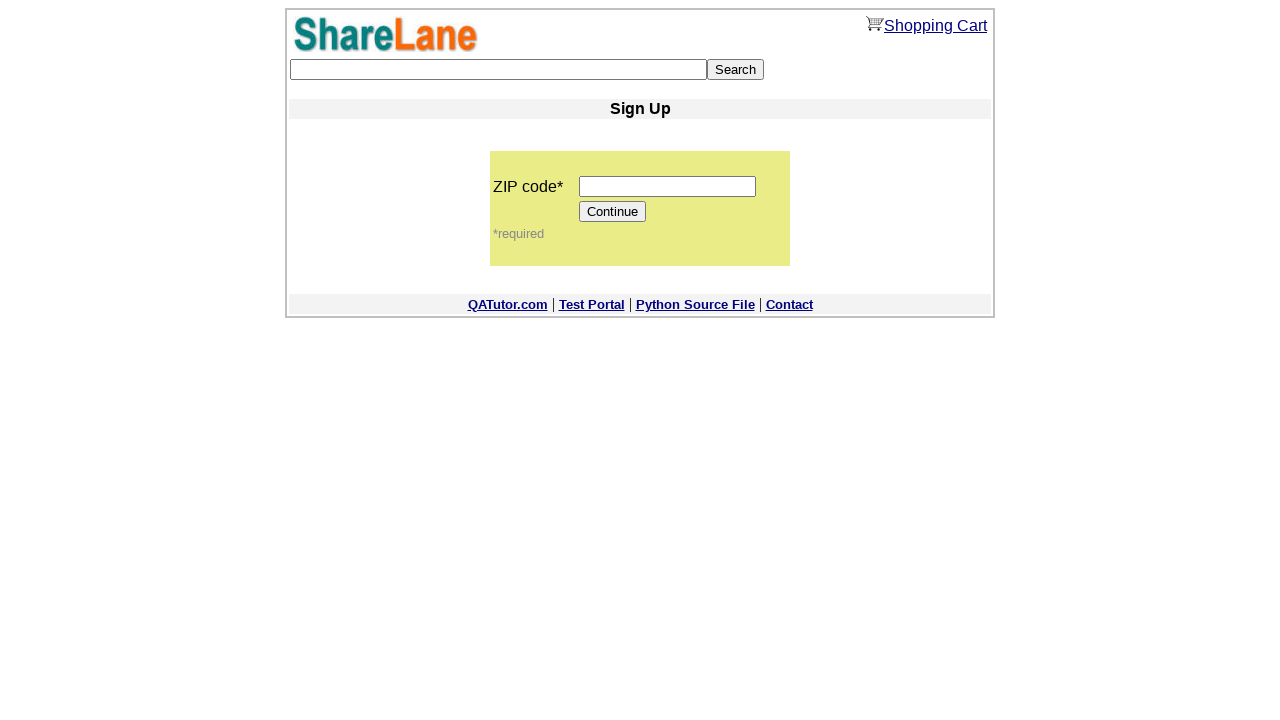

Clicked Continue button without filling zip code field at (613, 212) on input[value='Continue']
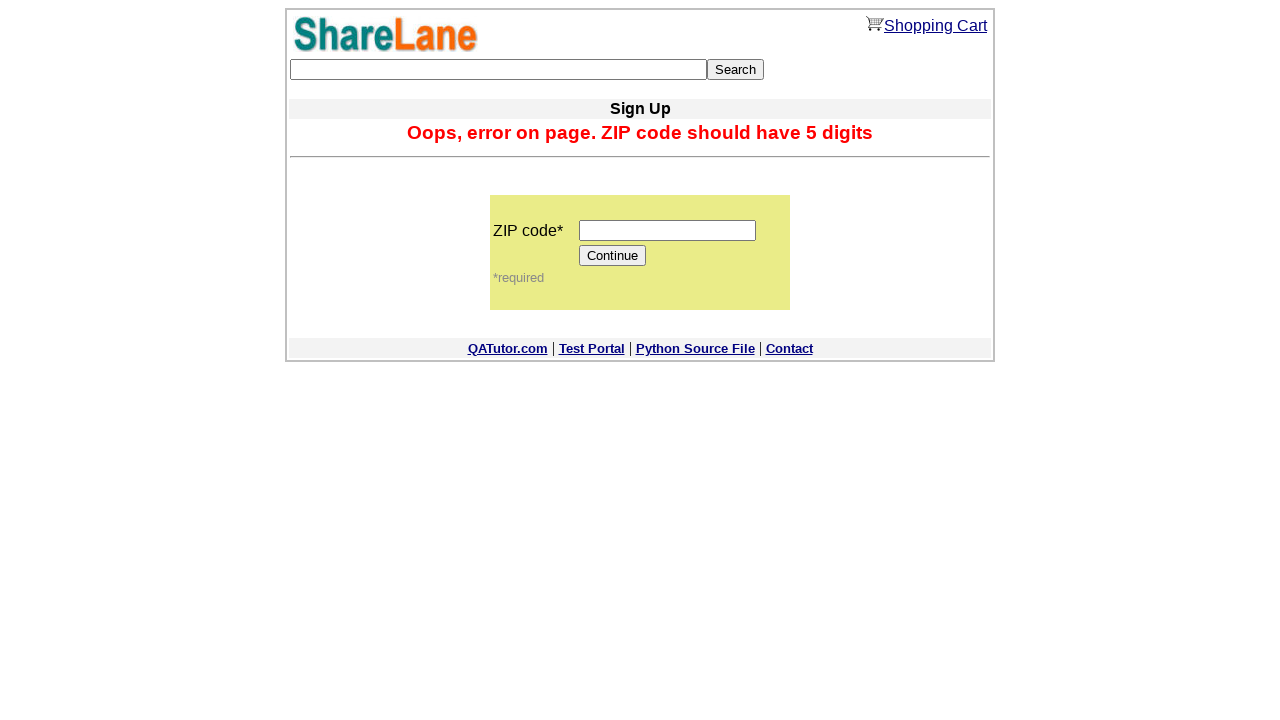

Error message appeared confirming zip code is required
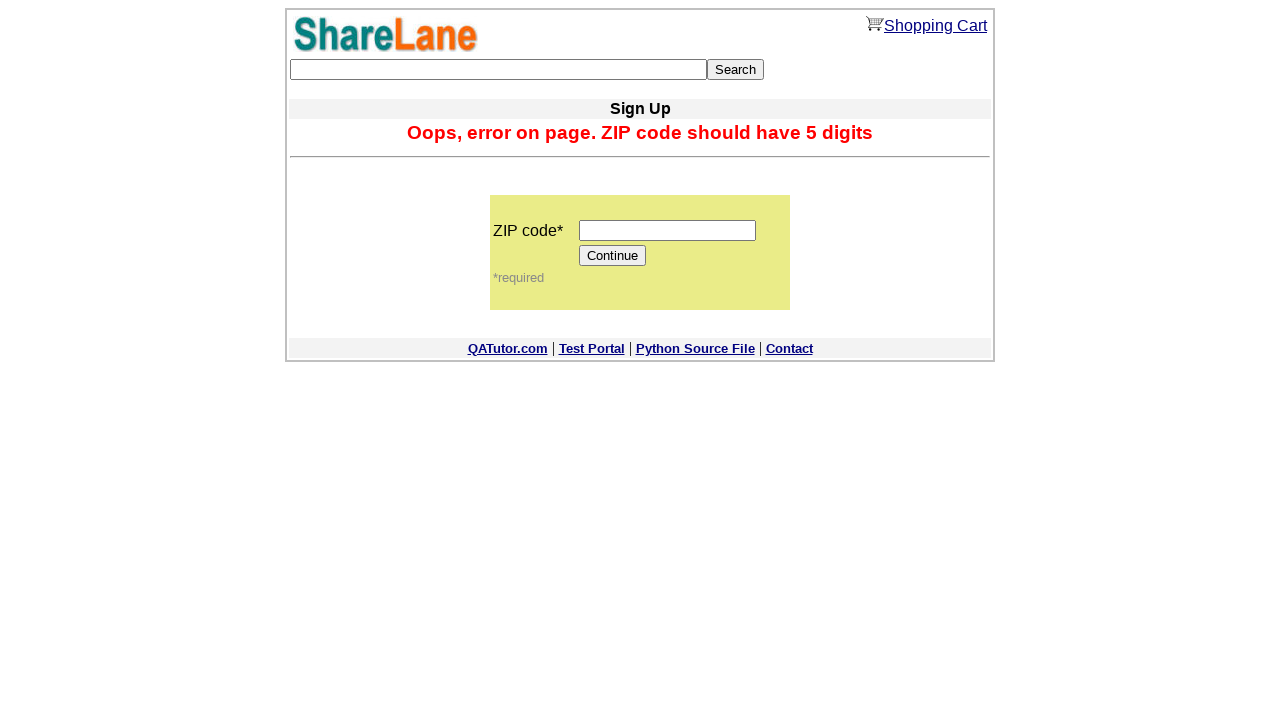

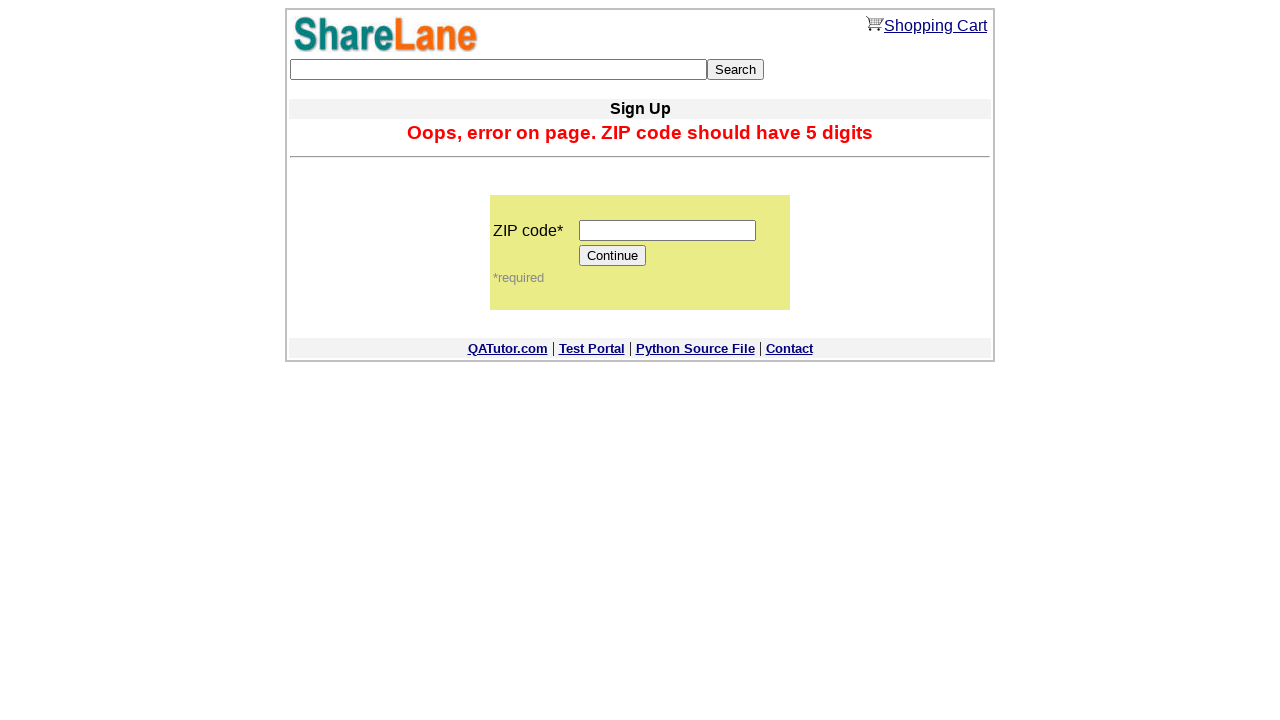